Tests closing the signup popup after validation alert

Starting URL: https://www.demoblaze.com/

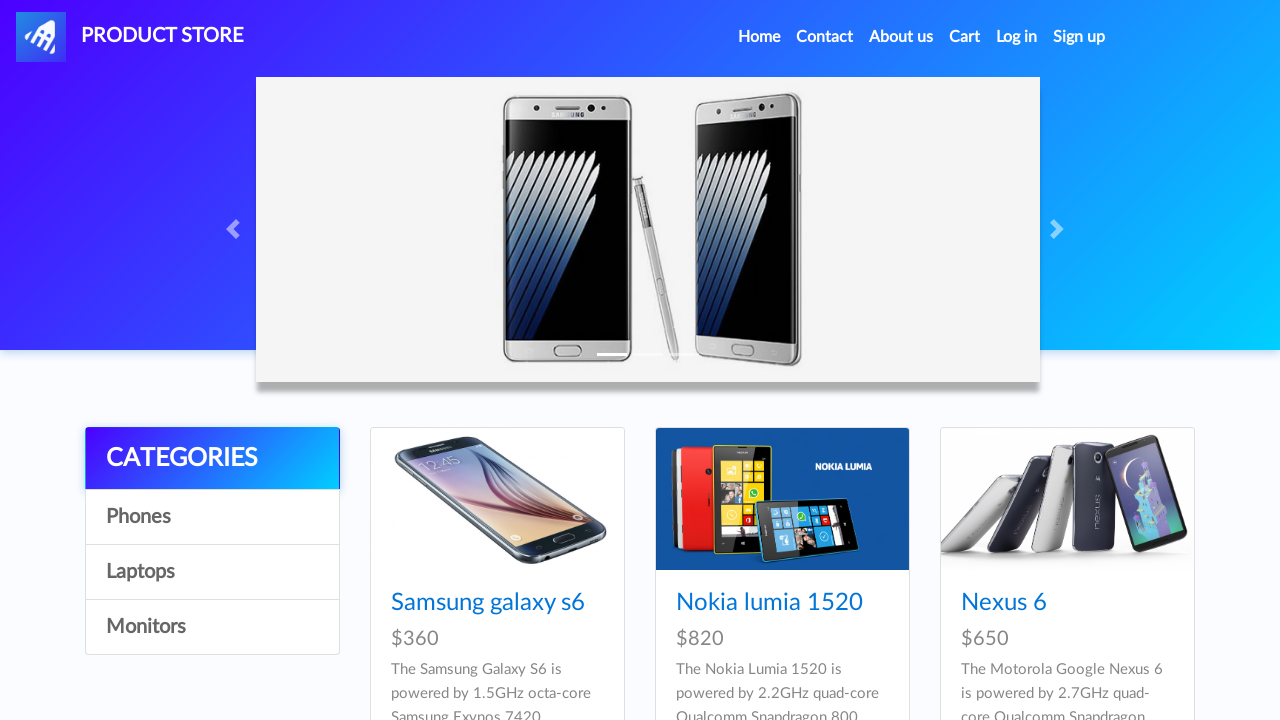

Clicked Sign up link to open popup at (1079, 37) on a#signin2
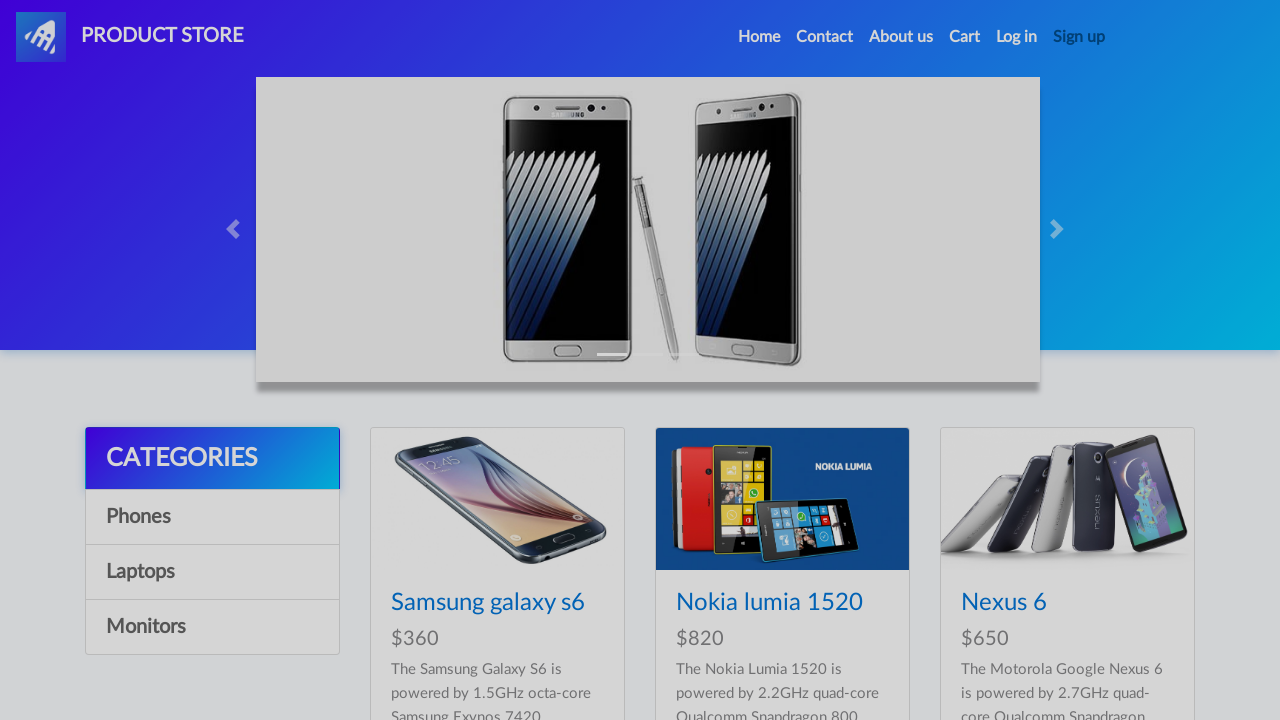

Signup modal became visible
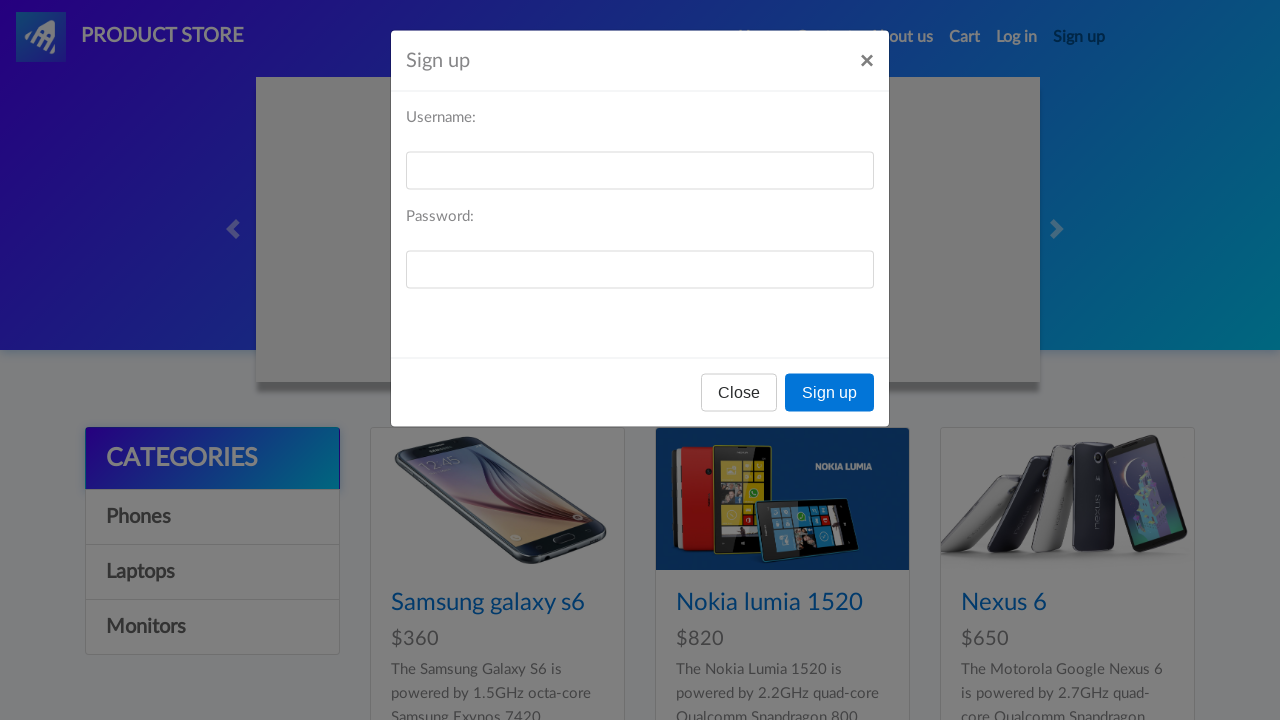

Clicked signup button without filling any fields at (830, 393) on button[onclick='register()']
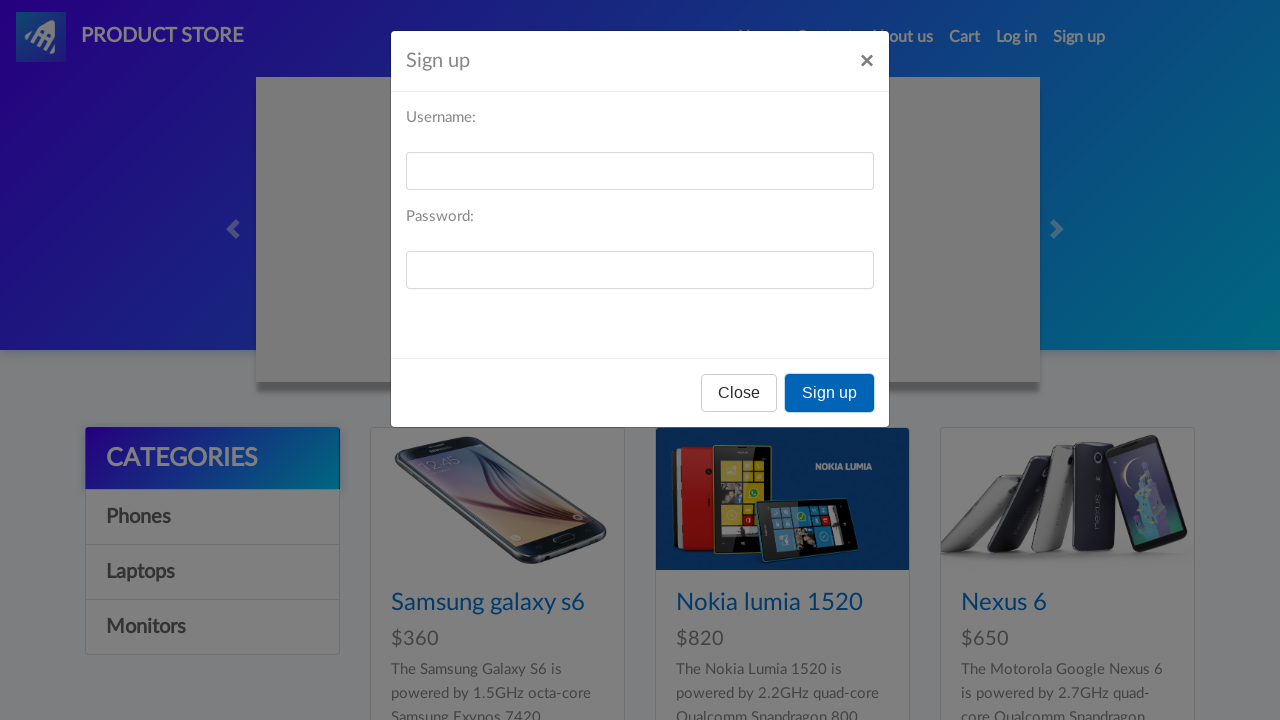

Validation alert appeared and was accepted
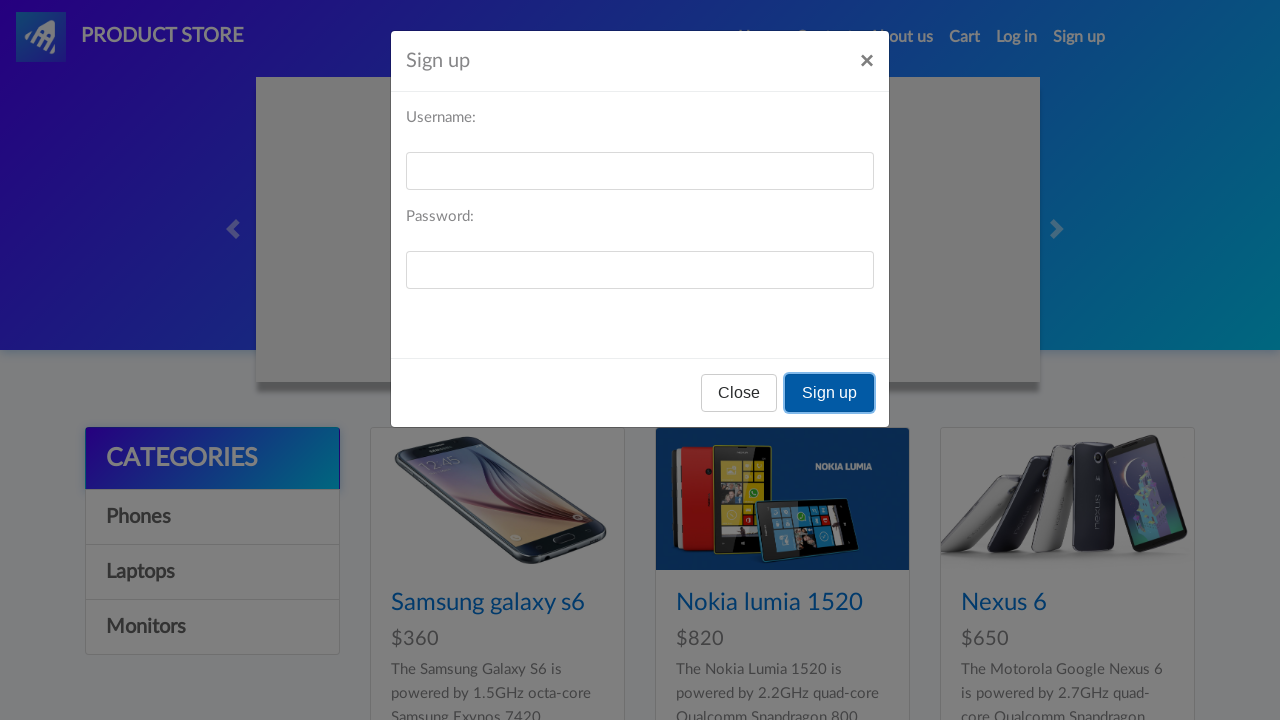

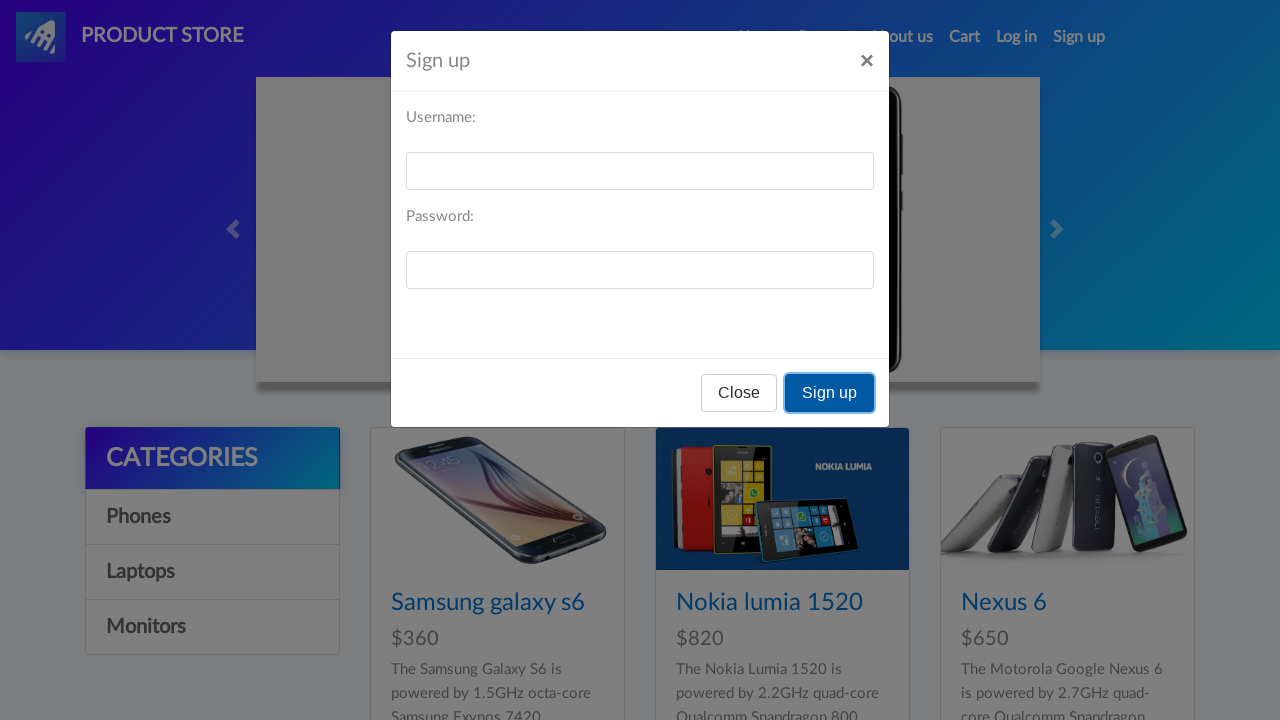